Tests navigation through different HTTP status code pages by clicking on status code links and returning back using the "here" link

Starting URL: https://the-internet.herokuapp.com/status_codes

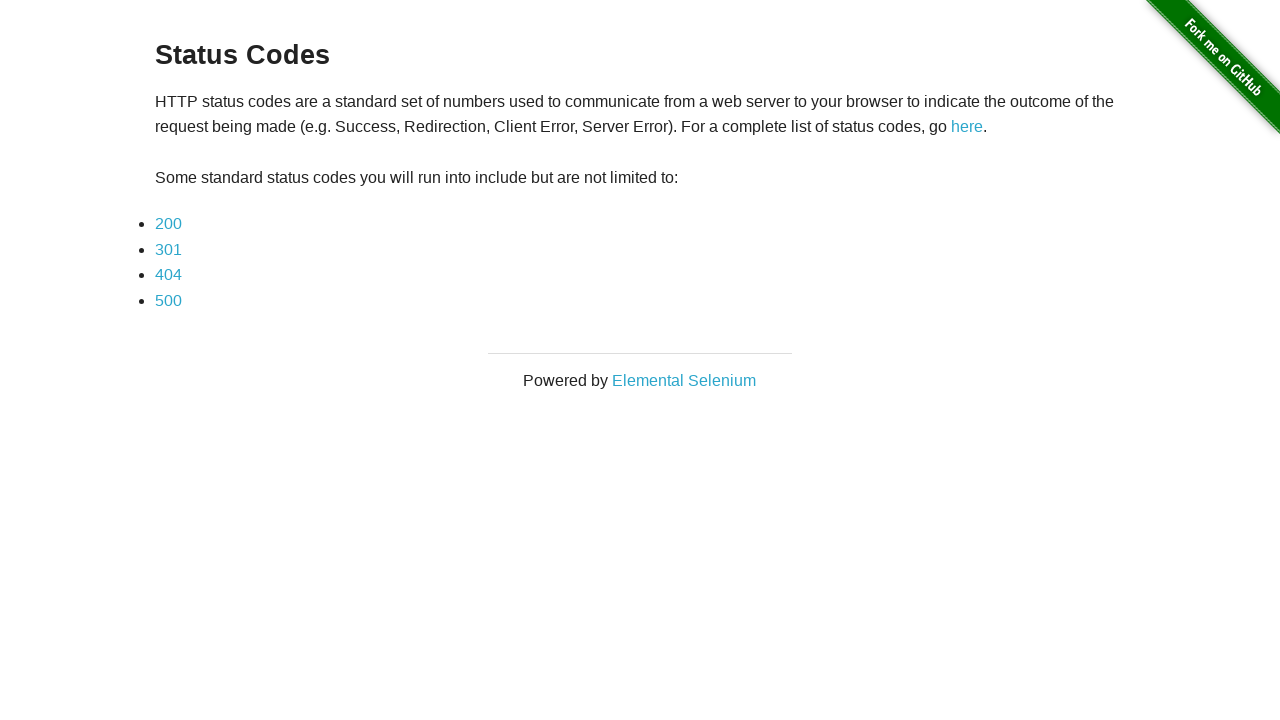

Clicked on 200 status code link at (168, 224) on text=200
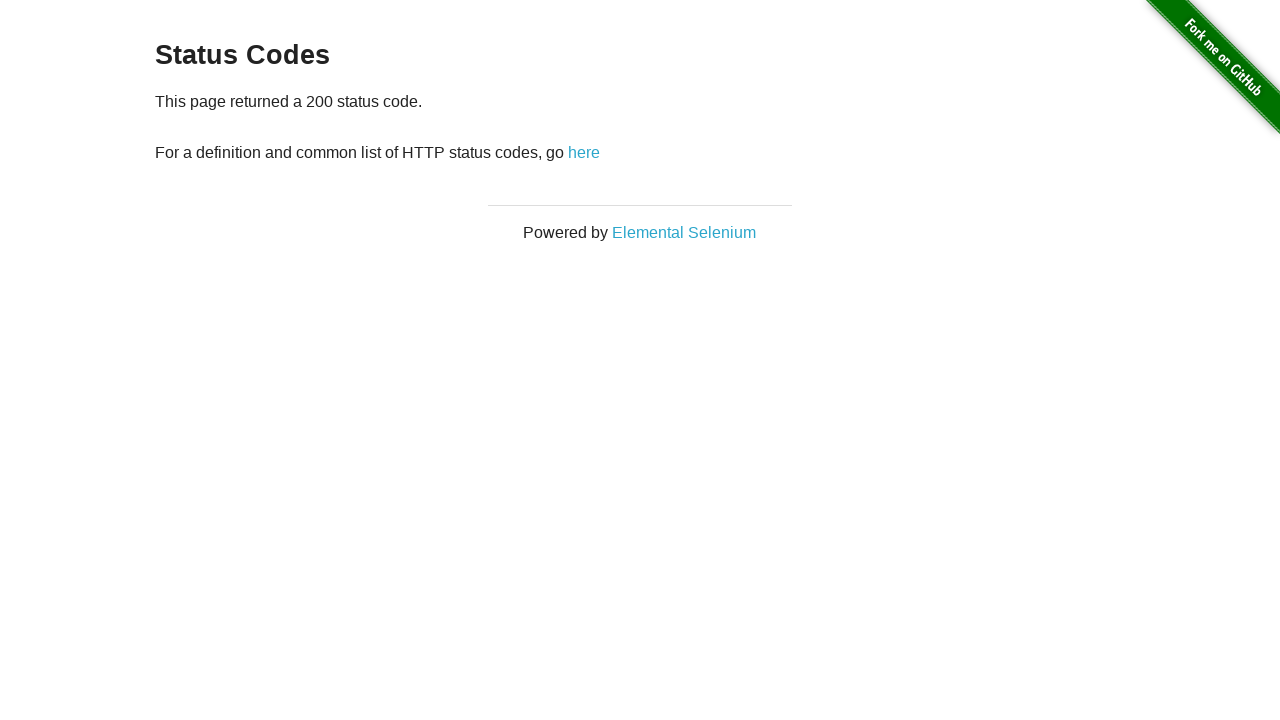

Clicked 'here' link to return to status codes page at (584, 152) on text=here
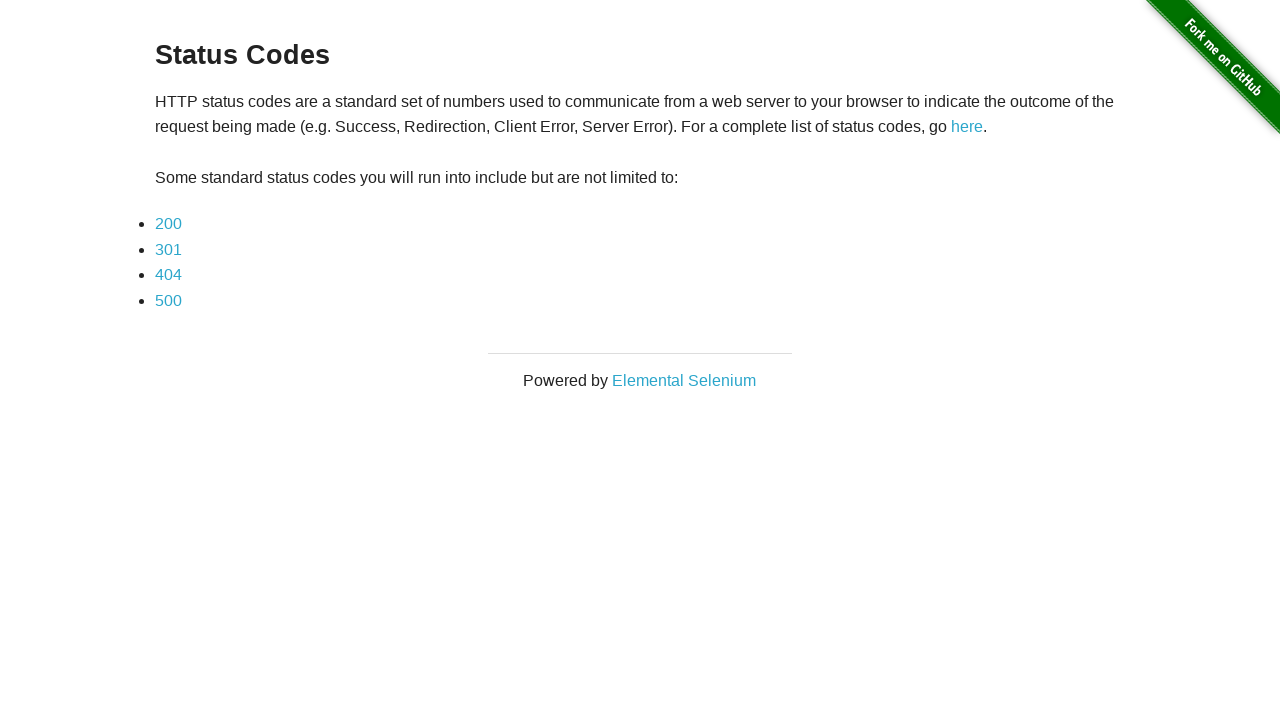

Clicked on 301 status code link at (168, 249) on text=301
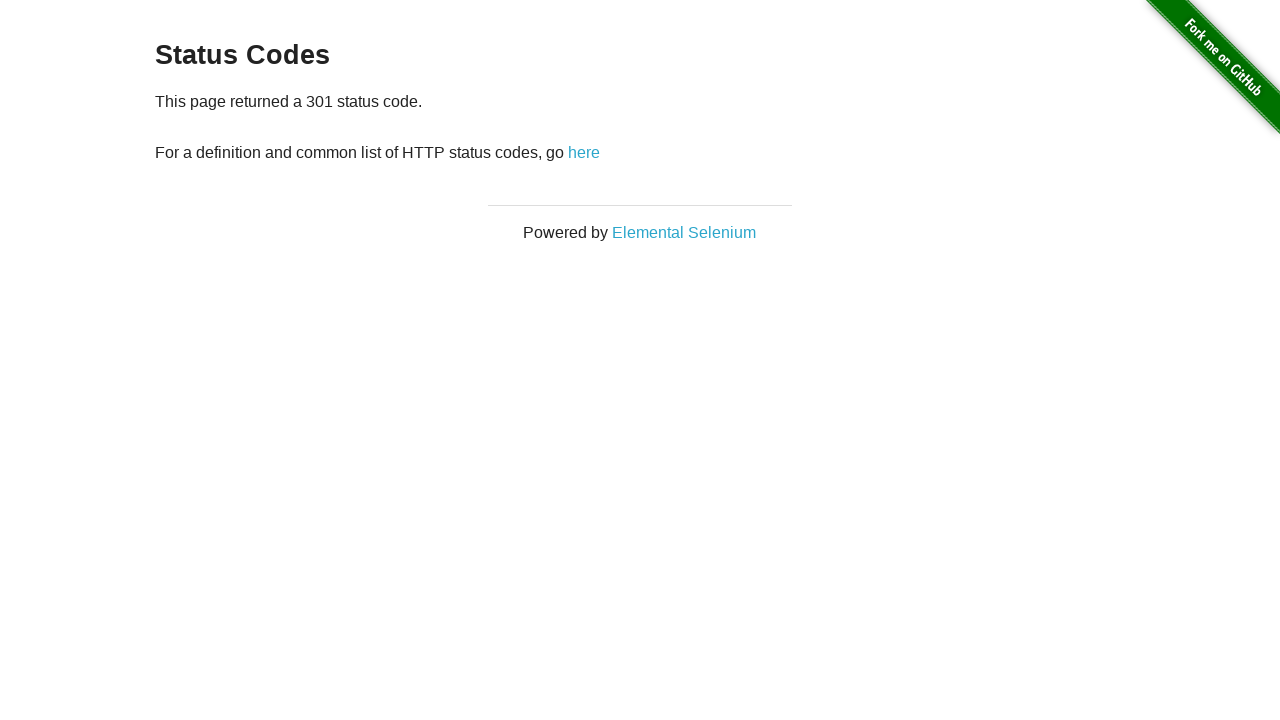

Clicked 'here' link to return to status codes page at (584, 152) on text=here
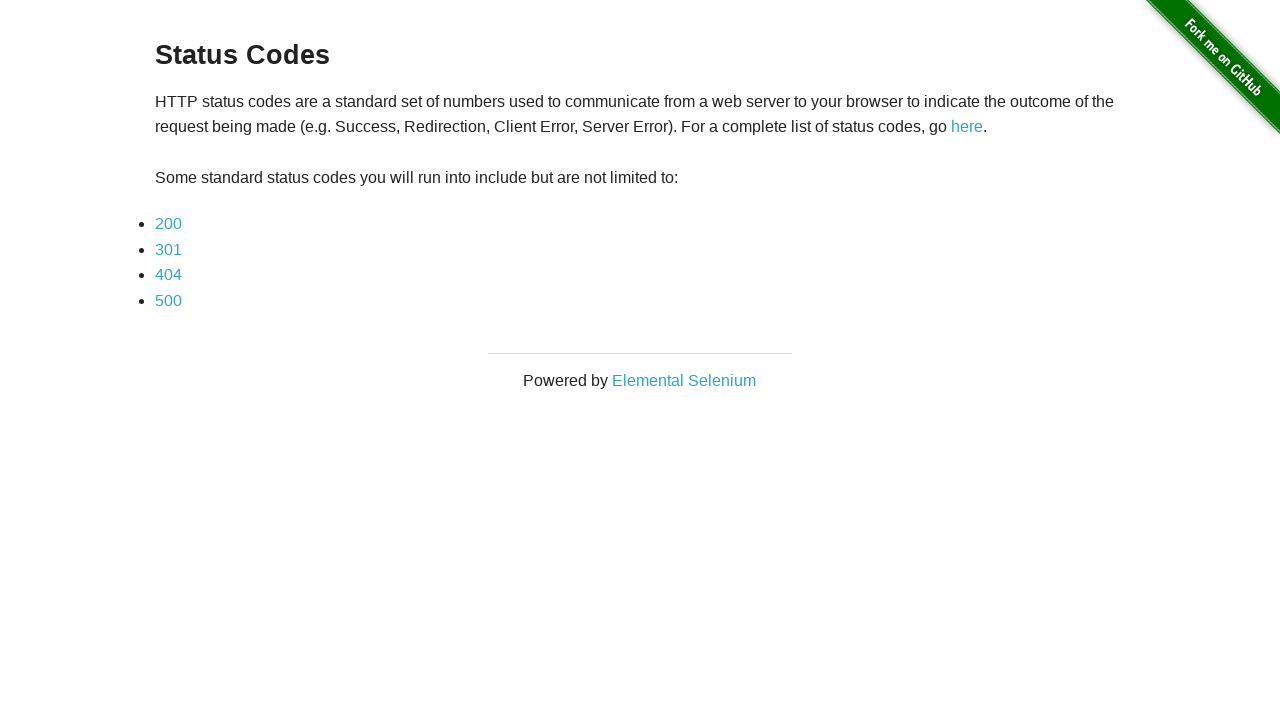

Clicked on 404 status code link at (168, 275) on text=404
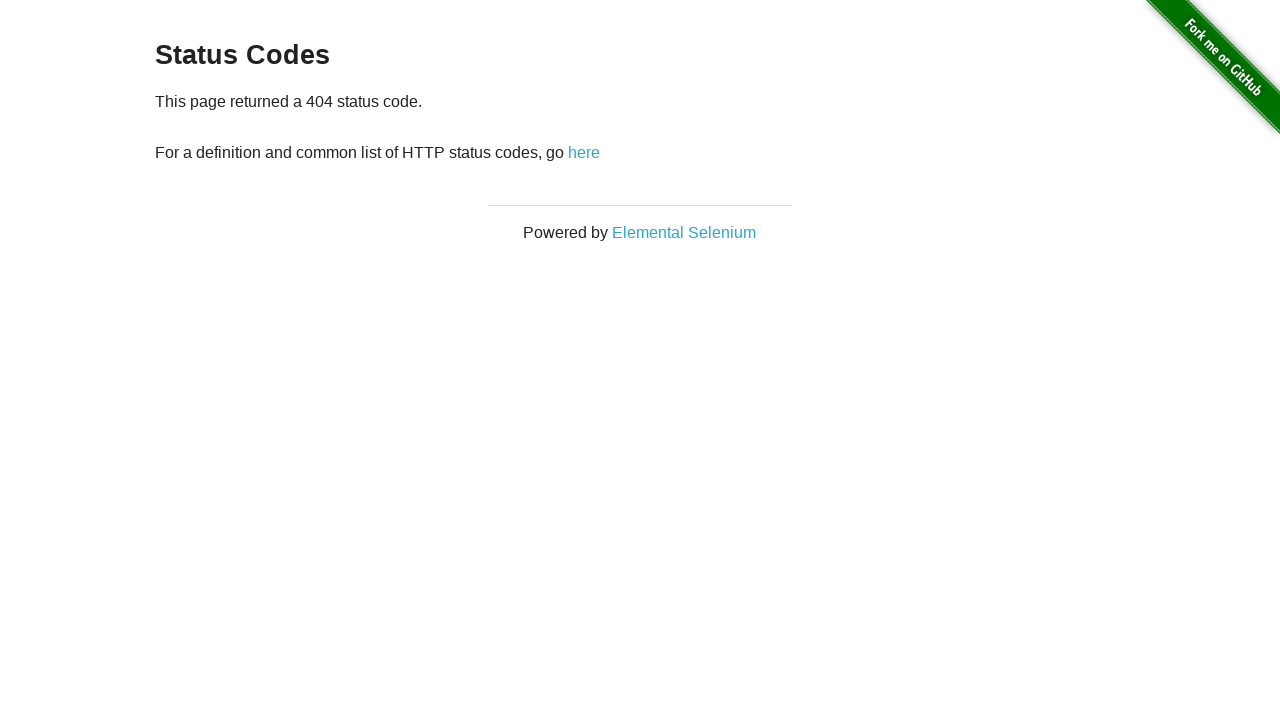

Clicked 'here' link to return to status codes page at (584, 152) on text=here
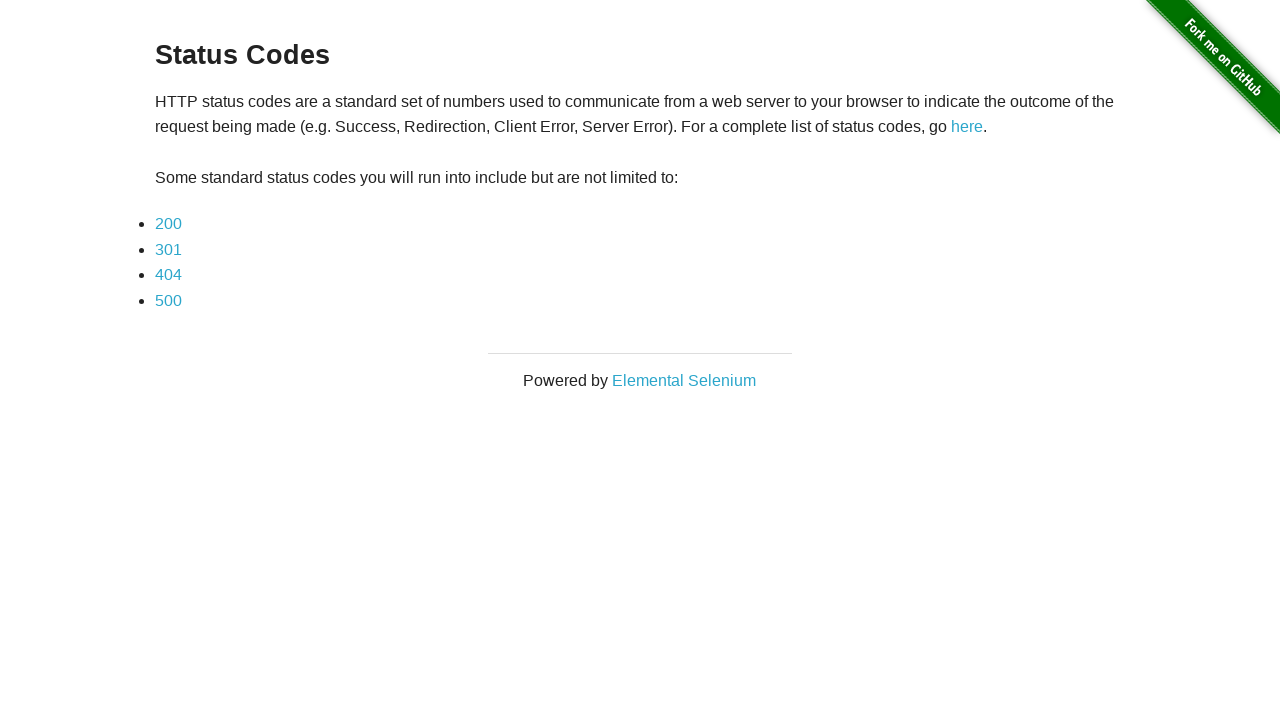

Clicked on 500 status code link at (168, 300) on text=500
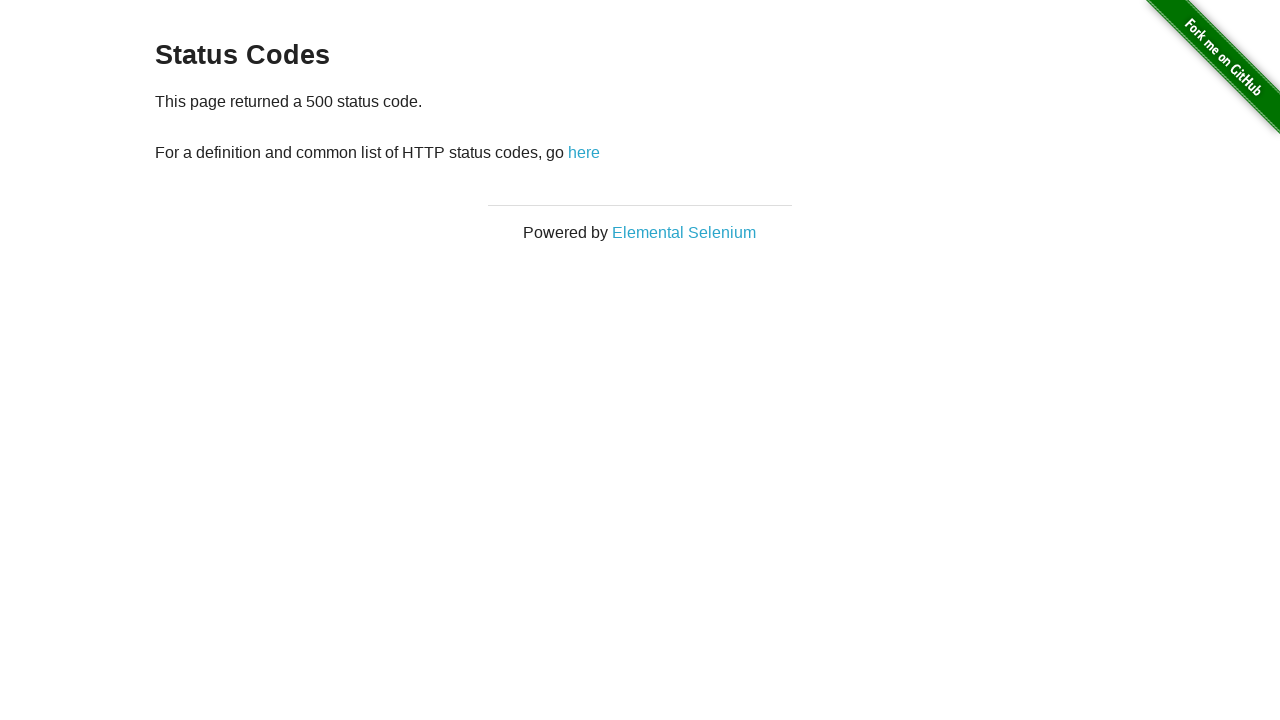

Clicked 'here' link to return to status codes page at (584, 152) on text=here
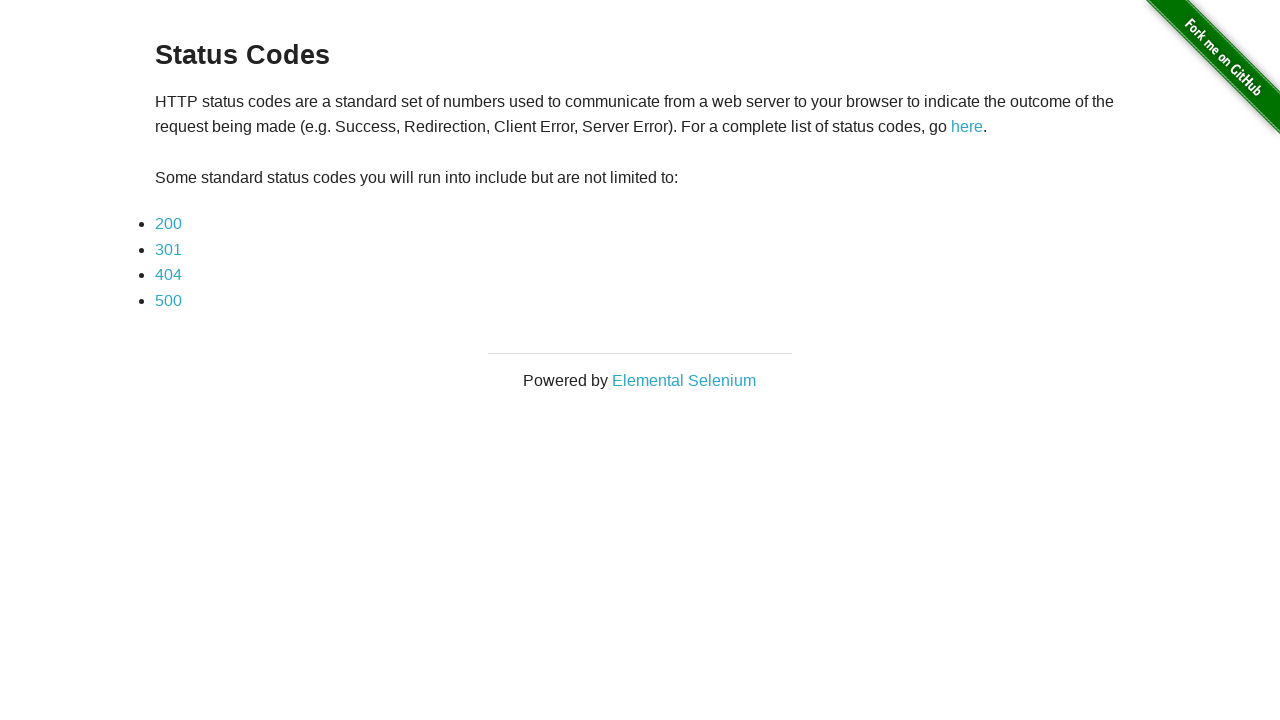

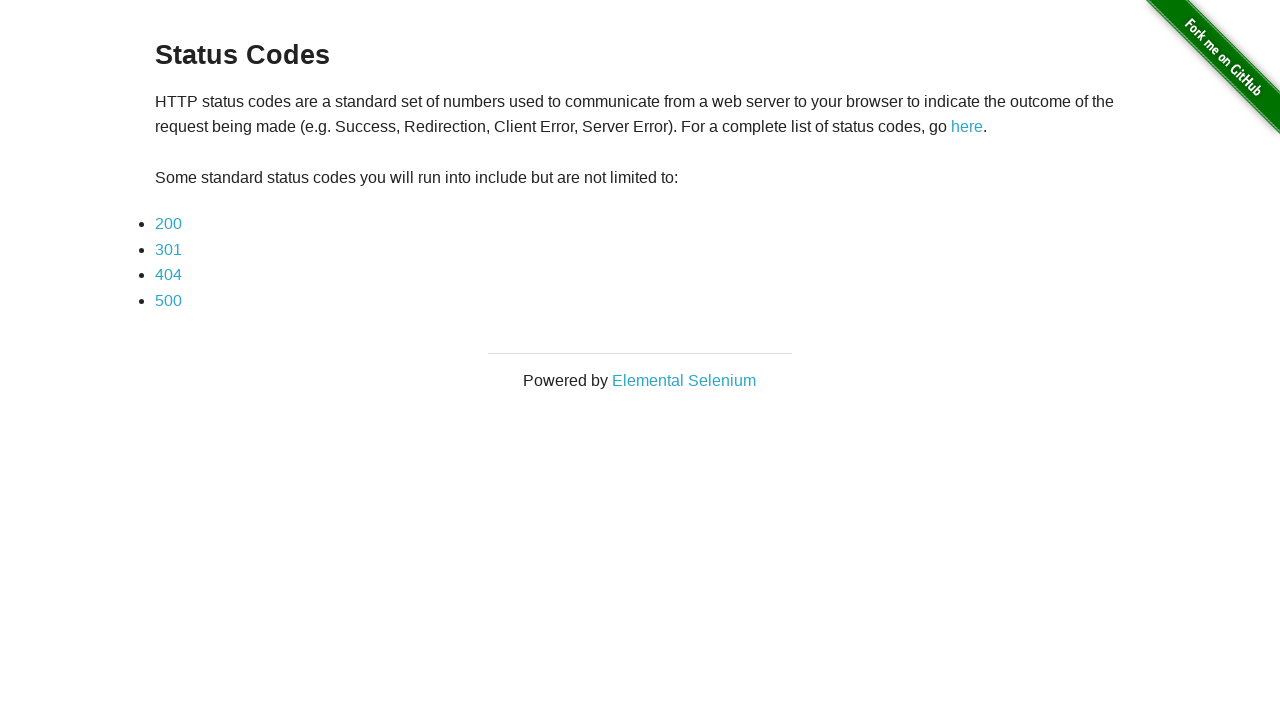